Tests selecting a veterinarian from the dropdown menu

Starting URL: https://test-a-pet.vercel.app/

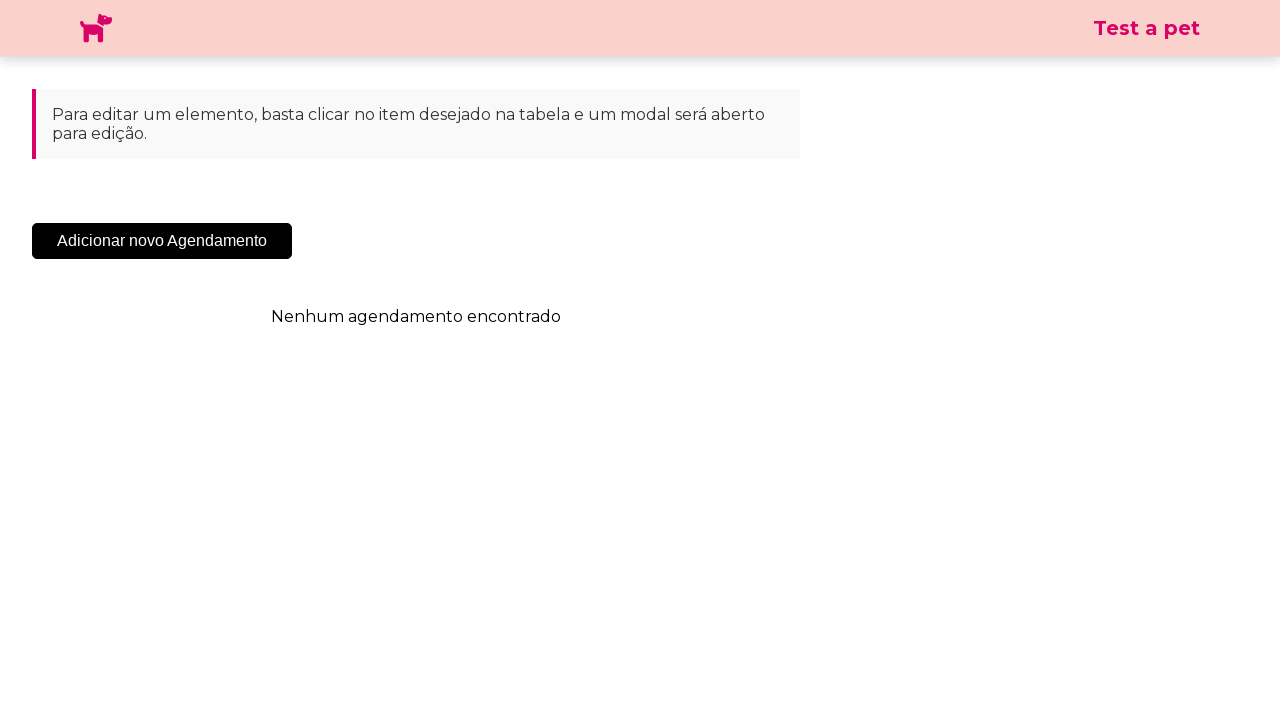

Waited for Add button to be available
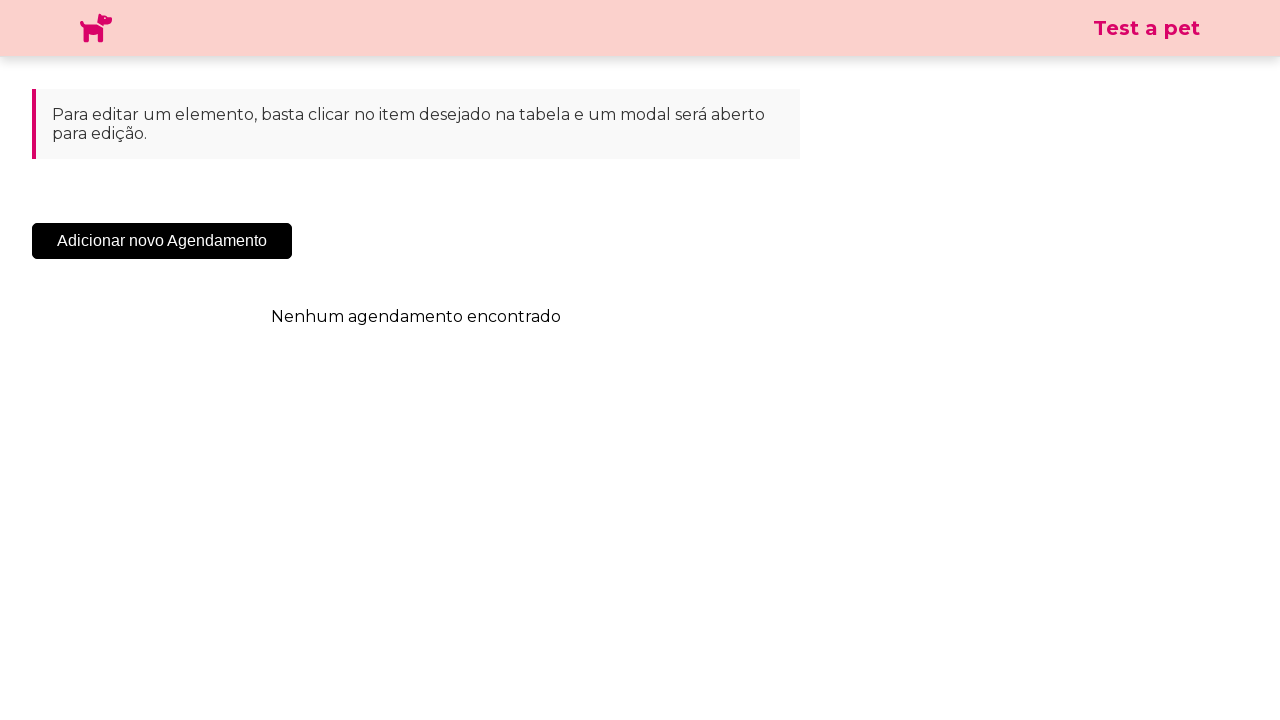

Clicked the Add button to open modal at (162, 241) on .sc-cHqXqK.kZzwzX
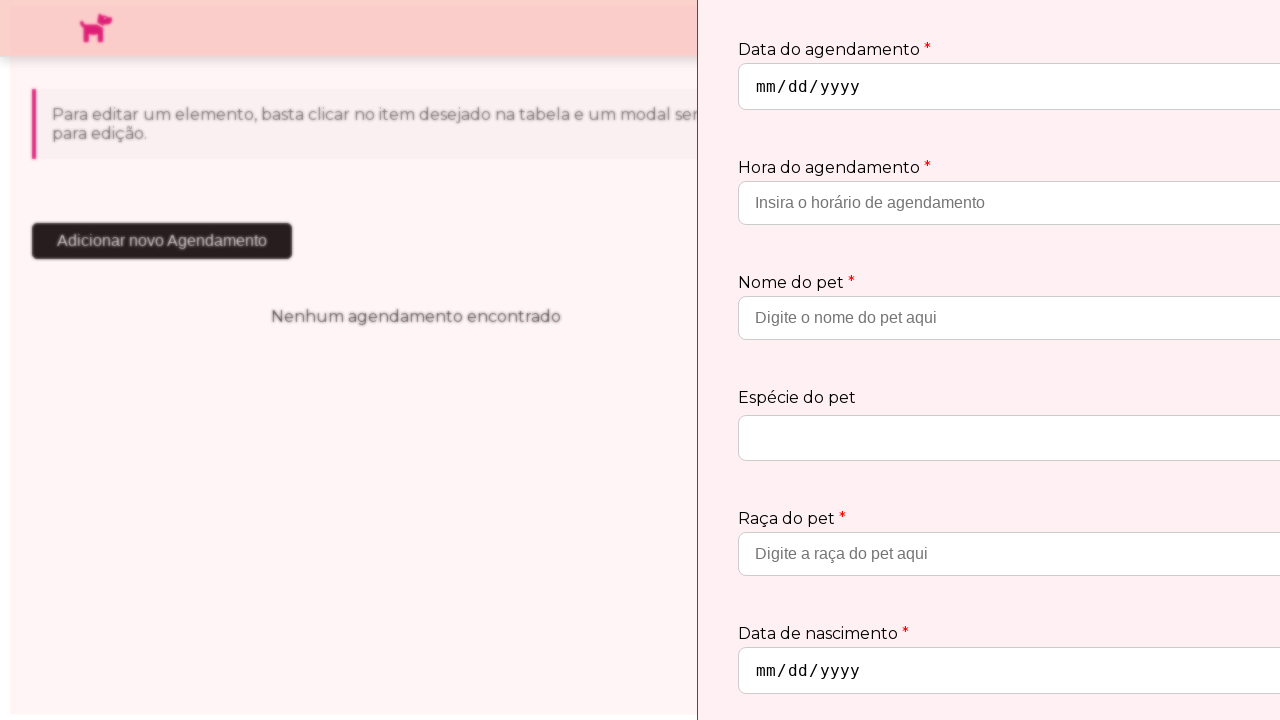

Waited for veterinarian dropdown to be available
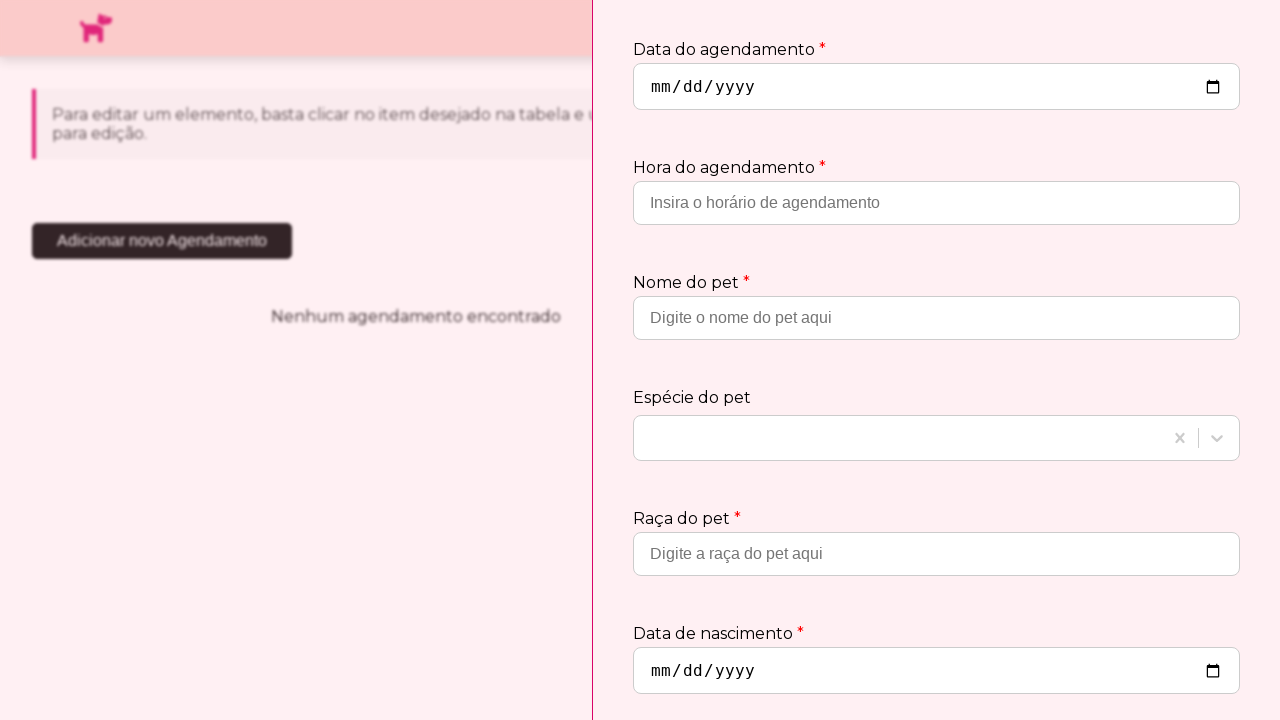

Clicked the veterinarian dropdown to open options at (650, 573) on #react-select-3-input
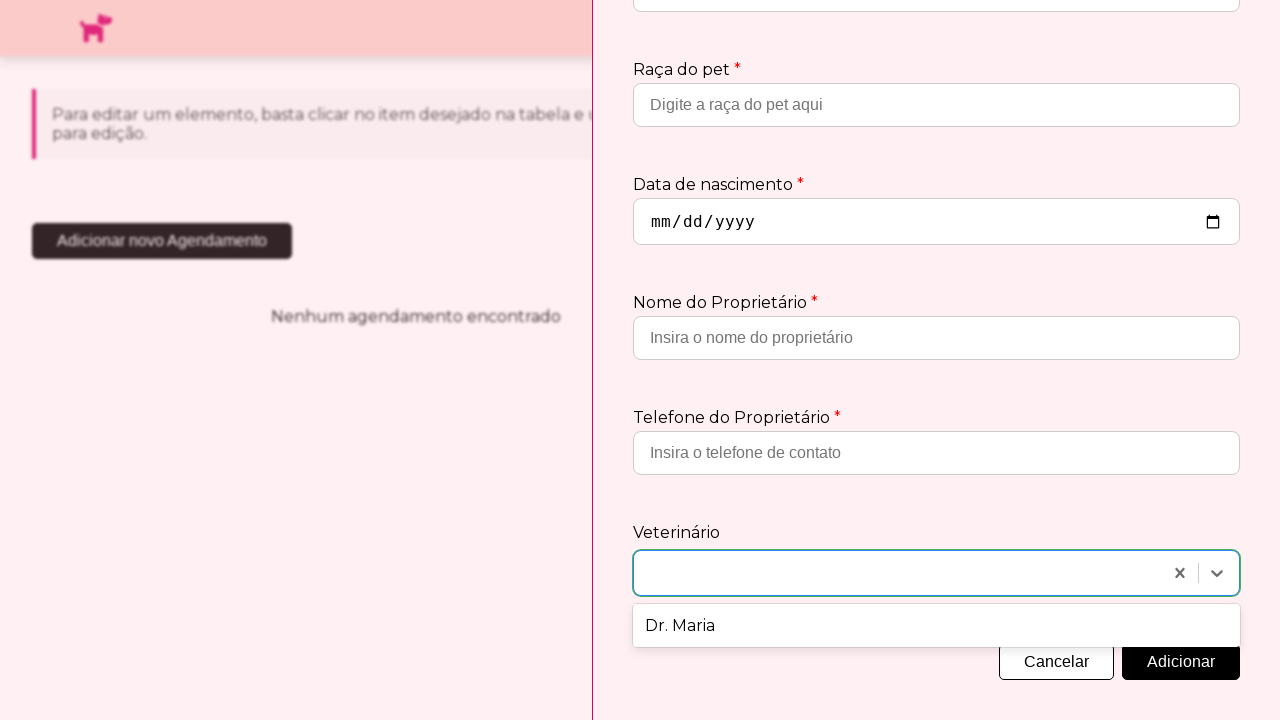

Selected Dr. Maria from the dropdown menu at (936, 626) on xpath=//div[text()='Dr. Maria']
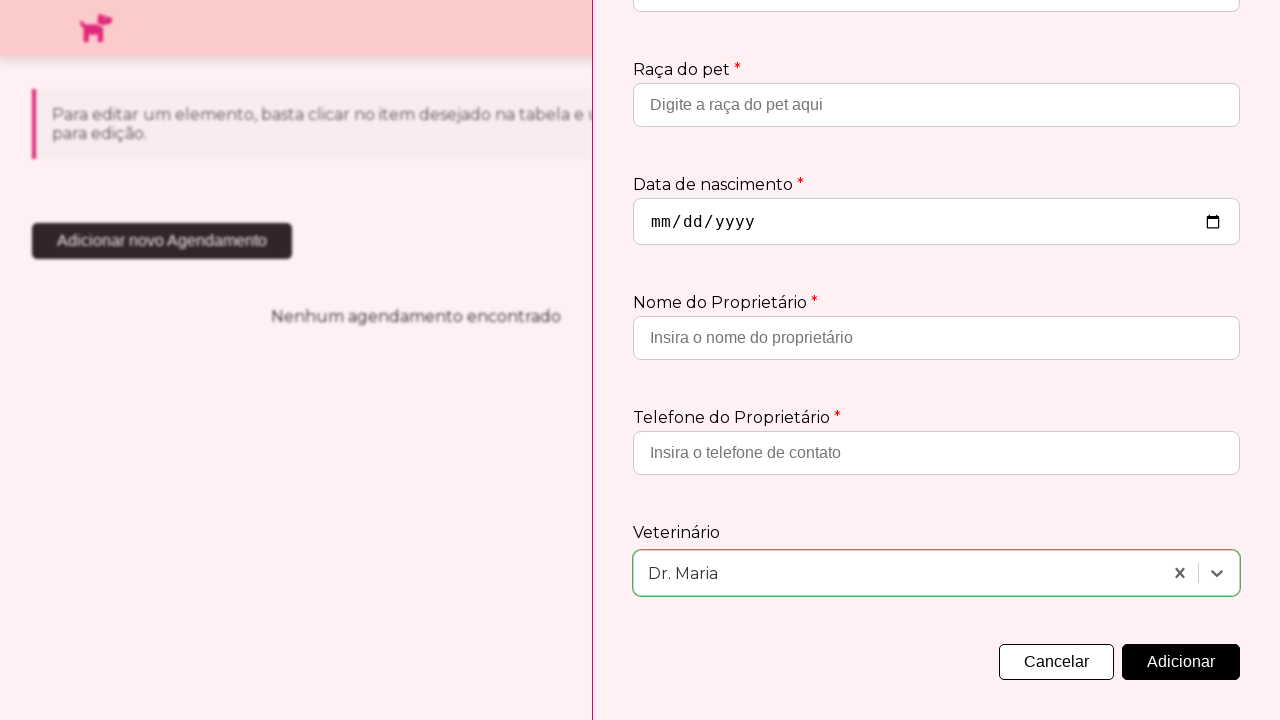

Located the selected Dr. Maria value
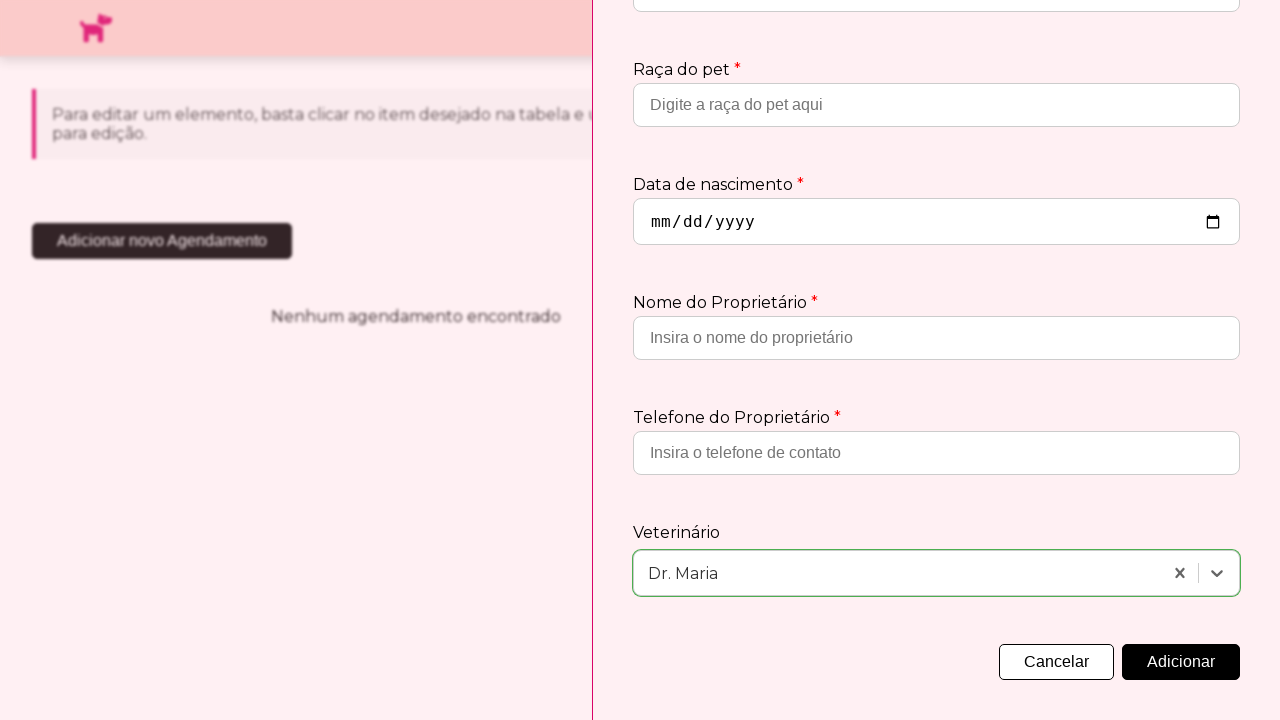

Verified that Dr. Maria selection is visible
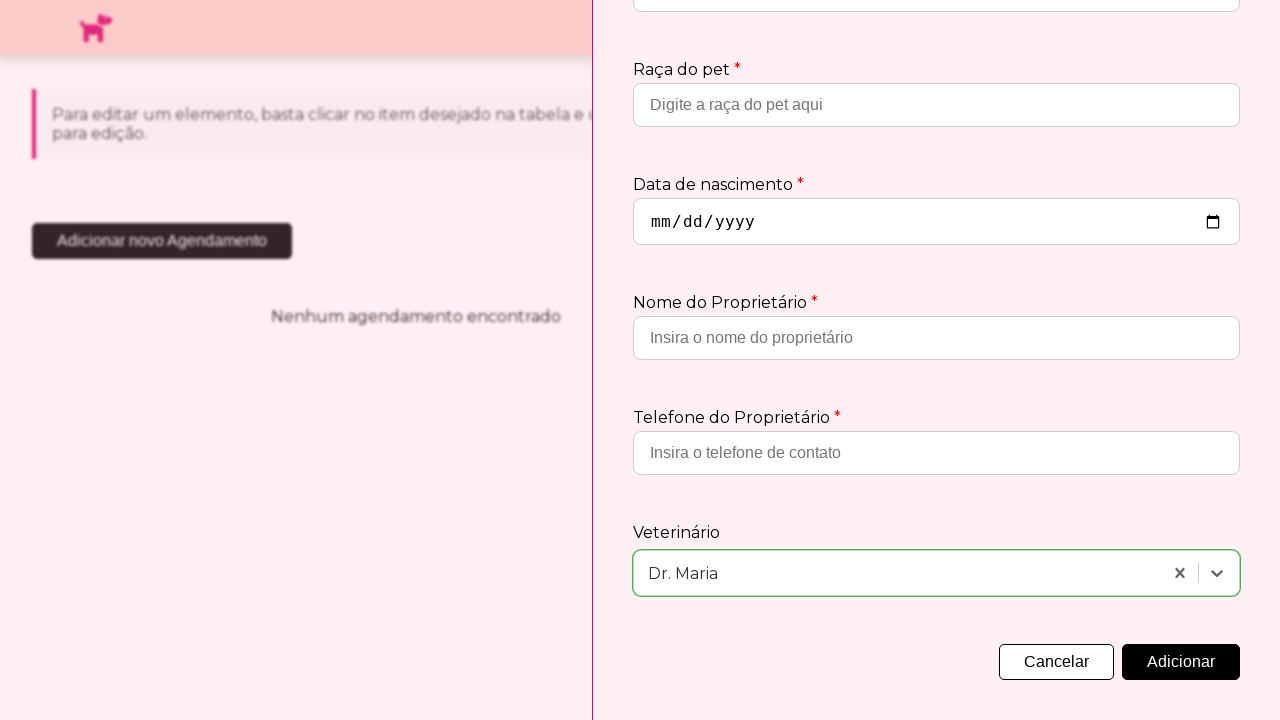

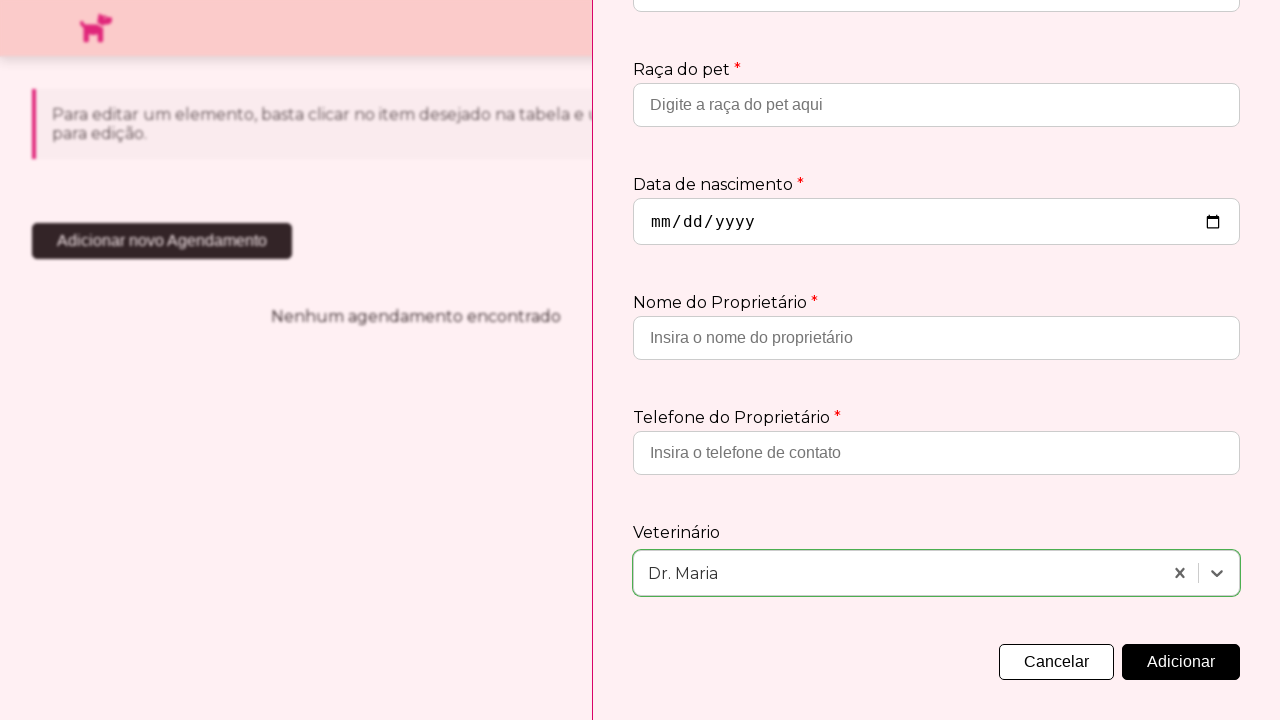